Tests window popup handling by clicking buttons that open Instagram and Facebook popups, switching between multiple browser windows/tabs, getting their titles, closing them, and returning to the main page.

Starting URL: https://syntaxprojects.com/window-popup-modal-demo.php

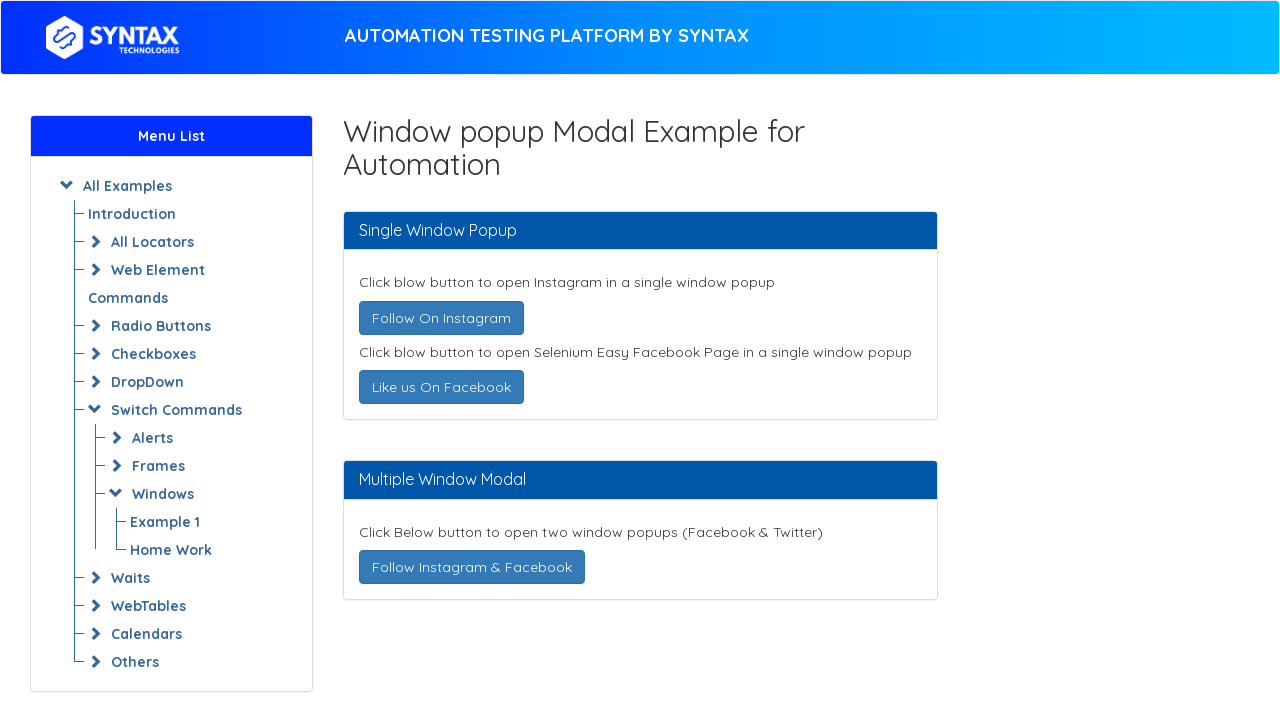

Clicked 'Follow On Instagram' button to open Instagram popup at (441, 318) on text=Follow On Instagram
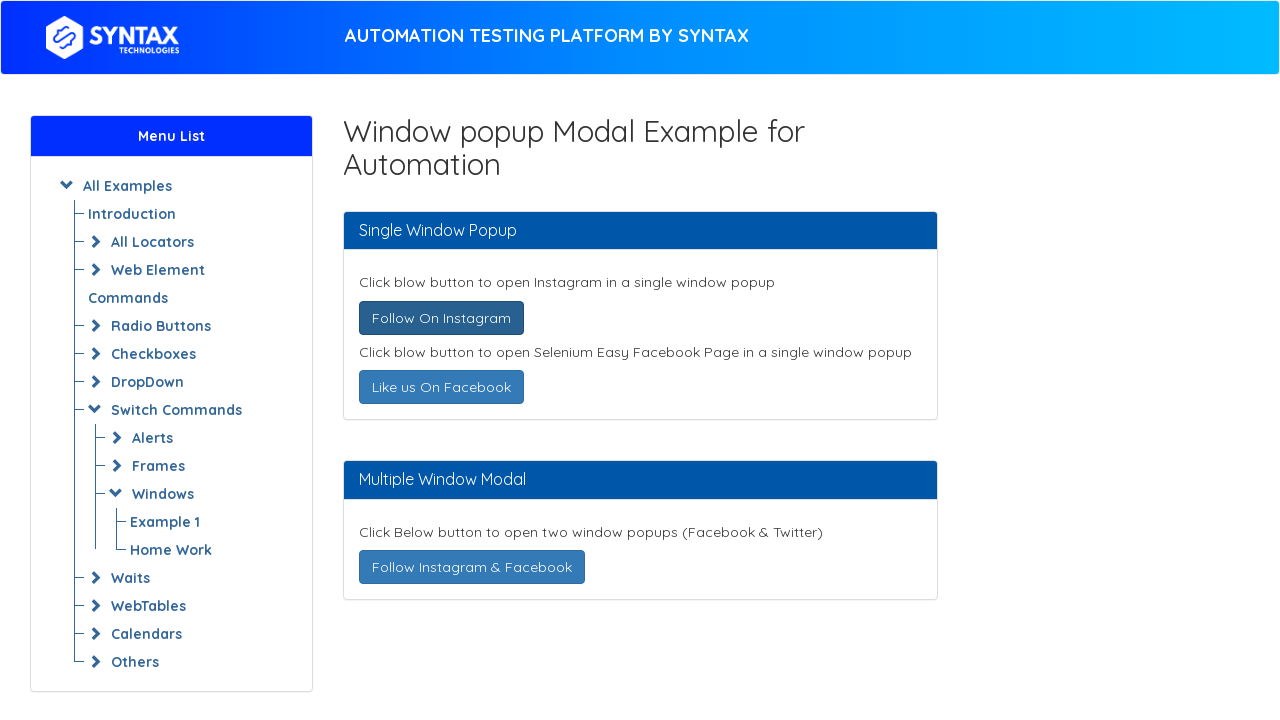

Clicked 'Like us On Facebook' button to open Facebook popup at (441, 387) on text=Like us On Facebook
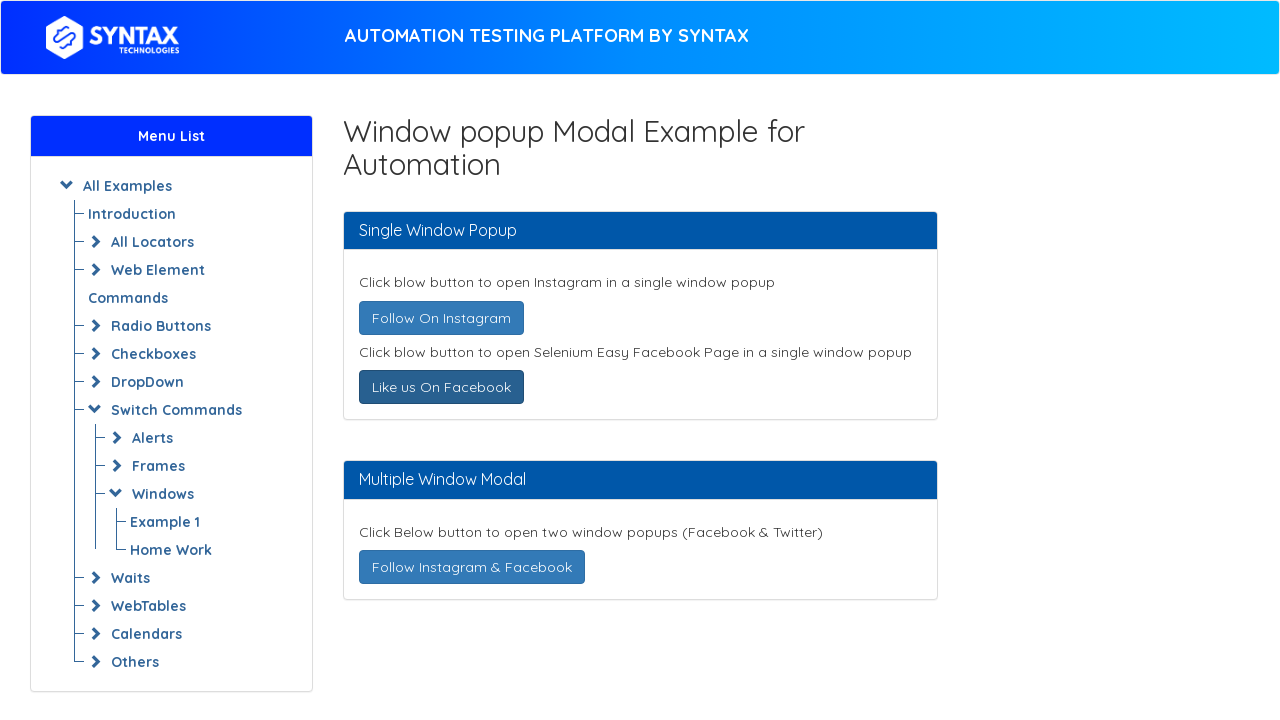

Clicked 'Follow Instagram & Facebook' button to open multiple popups at (472, 567) on text=Follow Instagram & Facebook
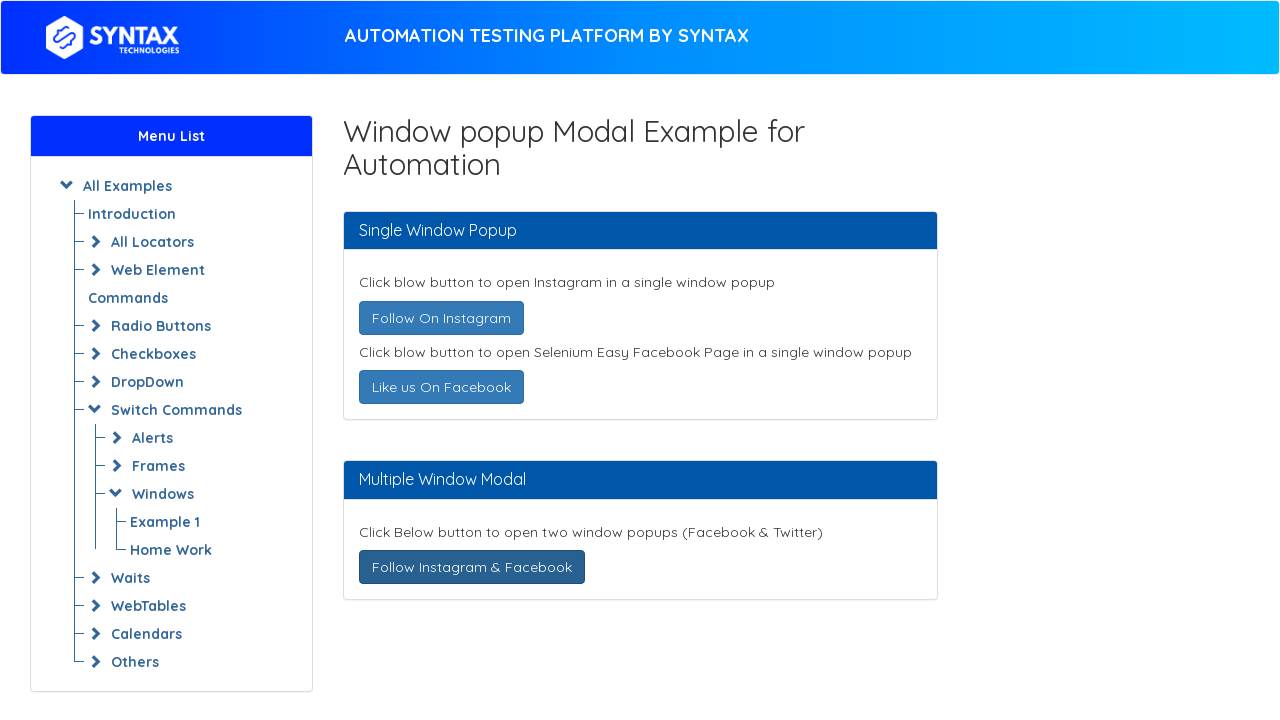

Waited 1000ms for all popup windows to open
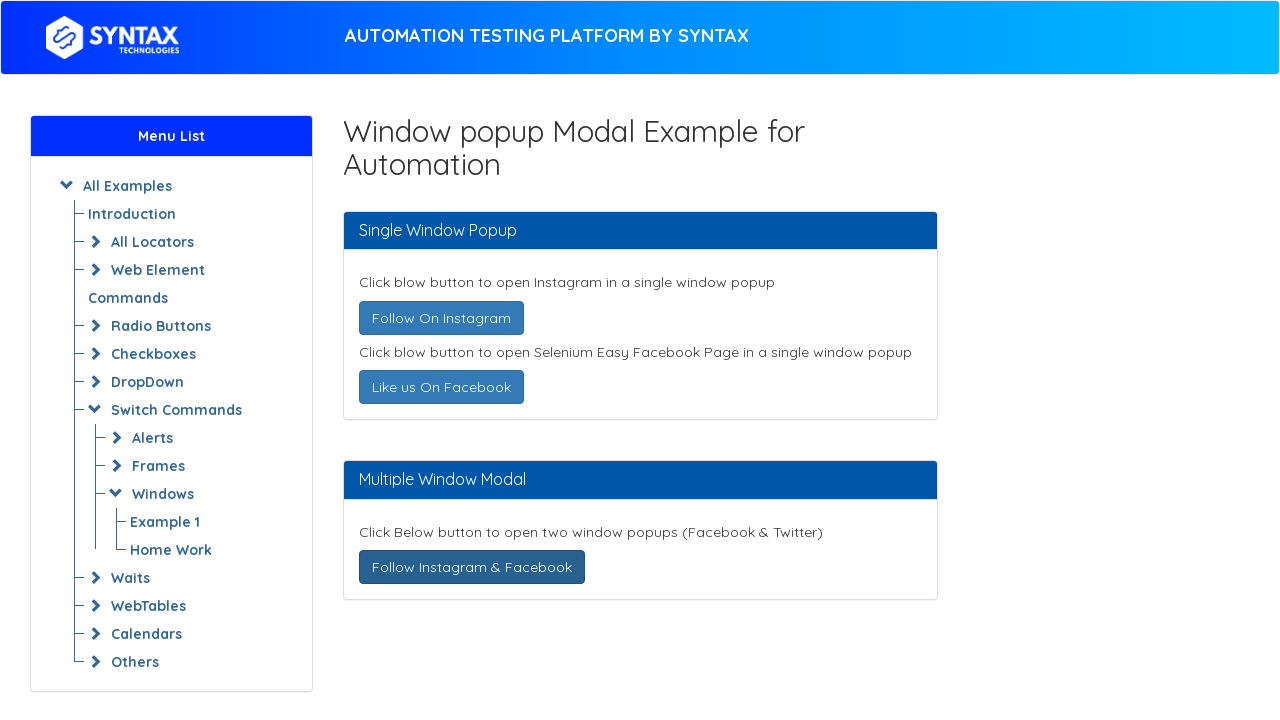

Retrieved all open pages/windows from context
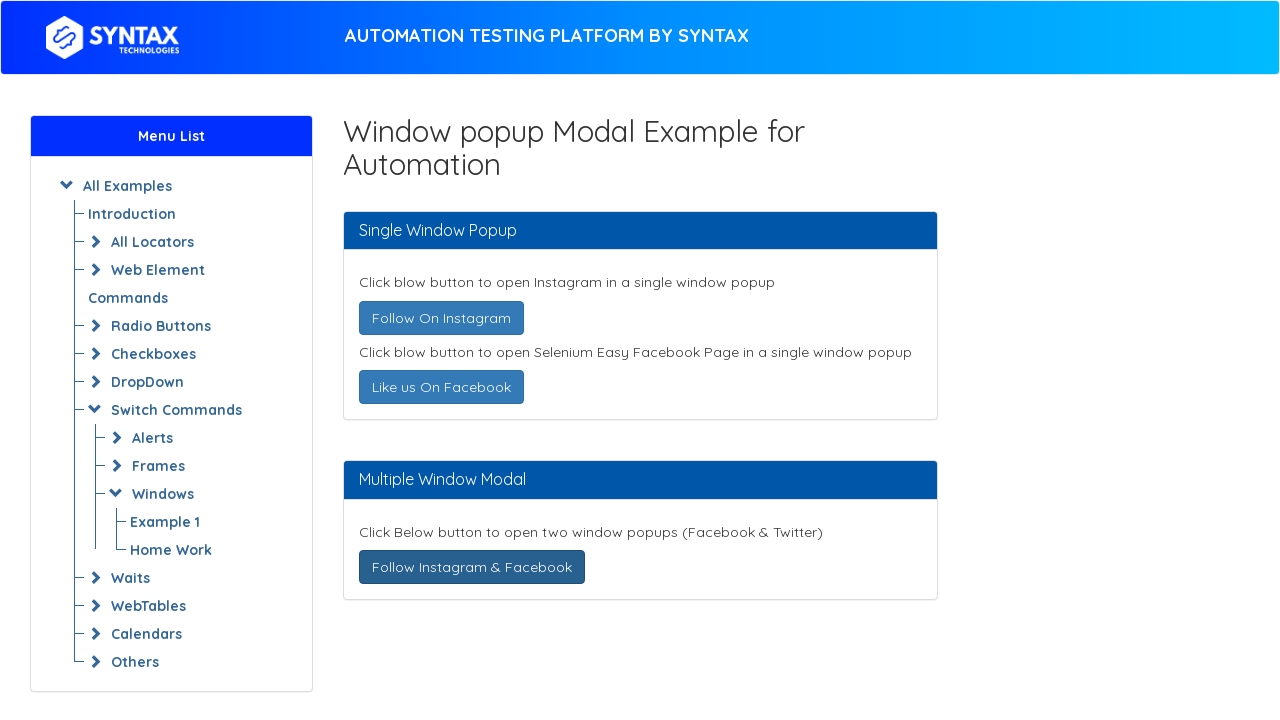

Retrieved popup window title: ''
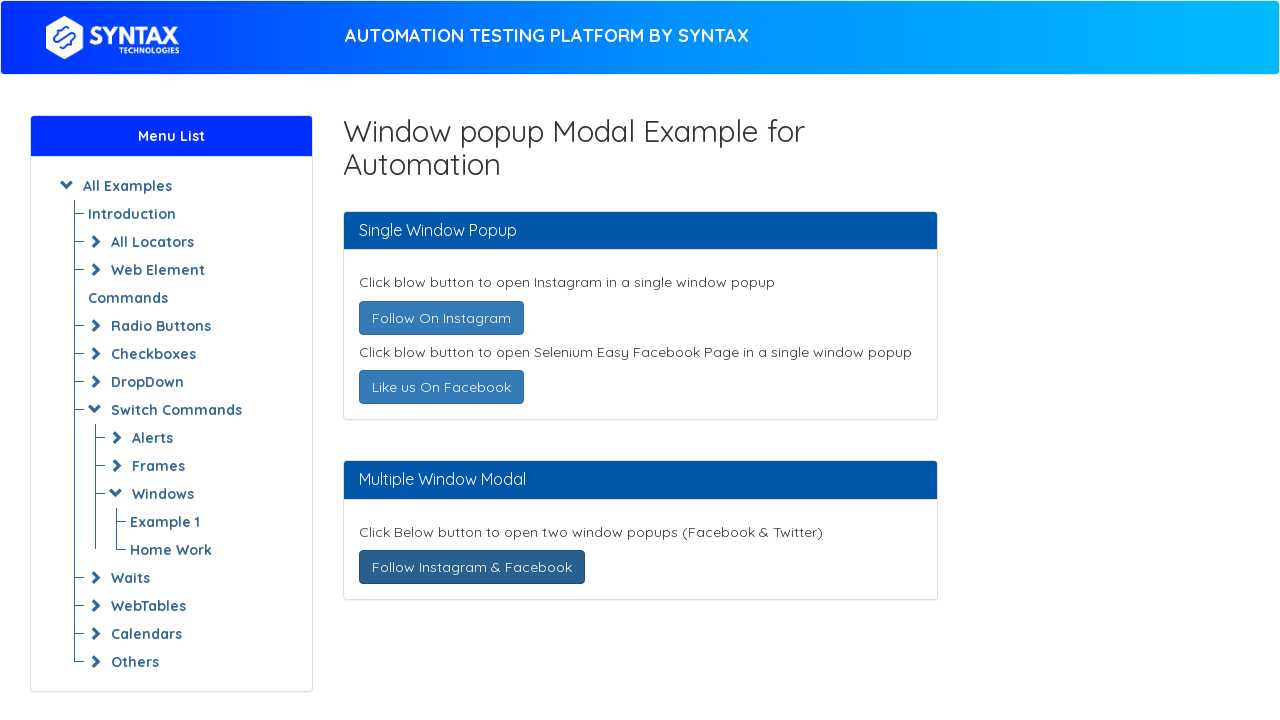

Closed popup window with title: ''
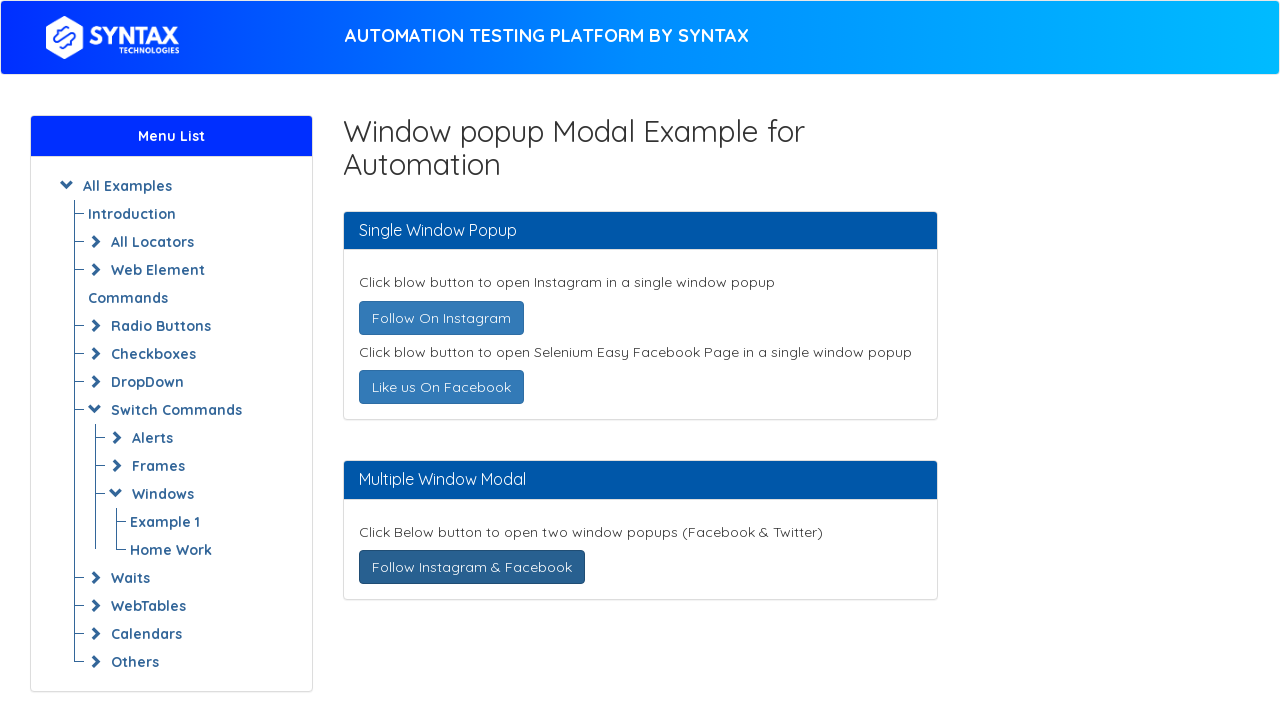

Retrieved popup window title: ''
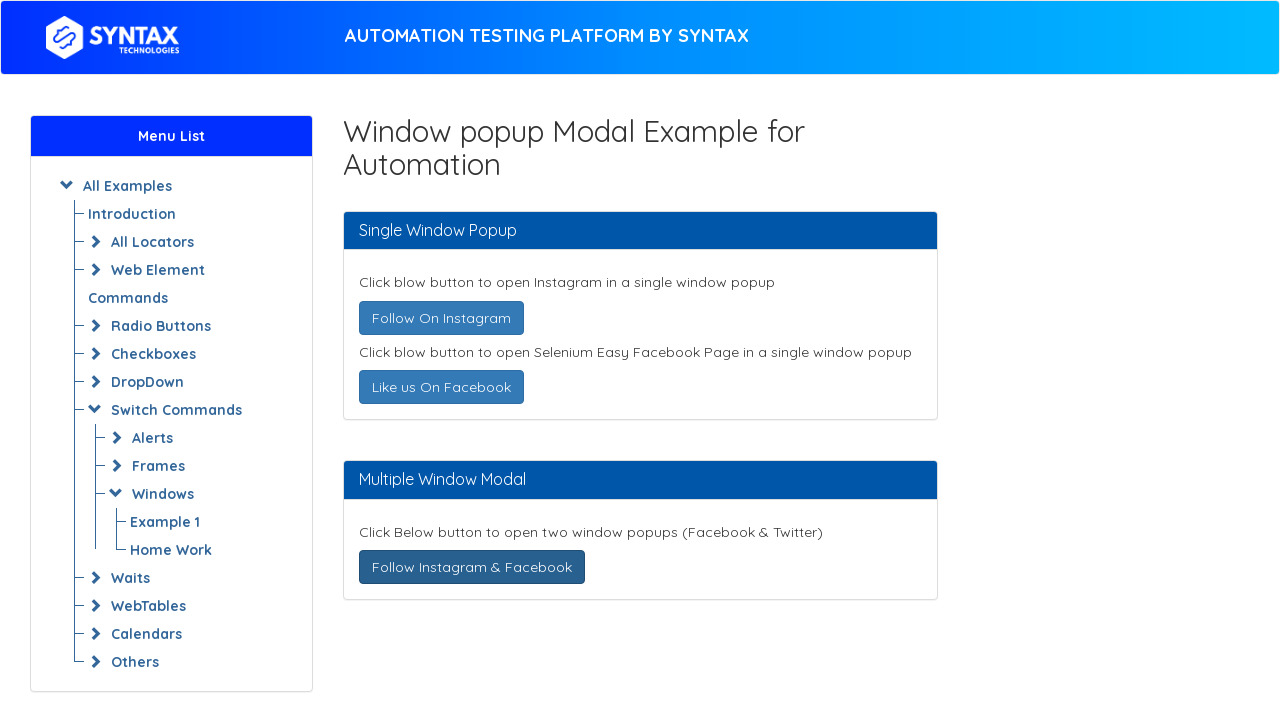

Closed popup window with title: ''
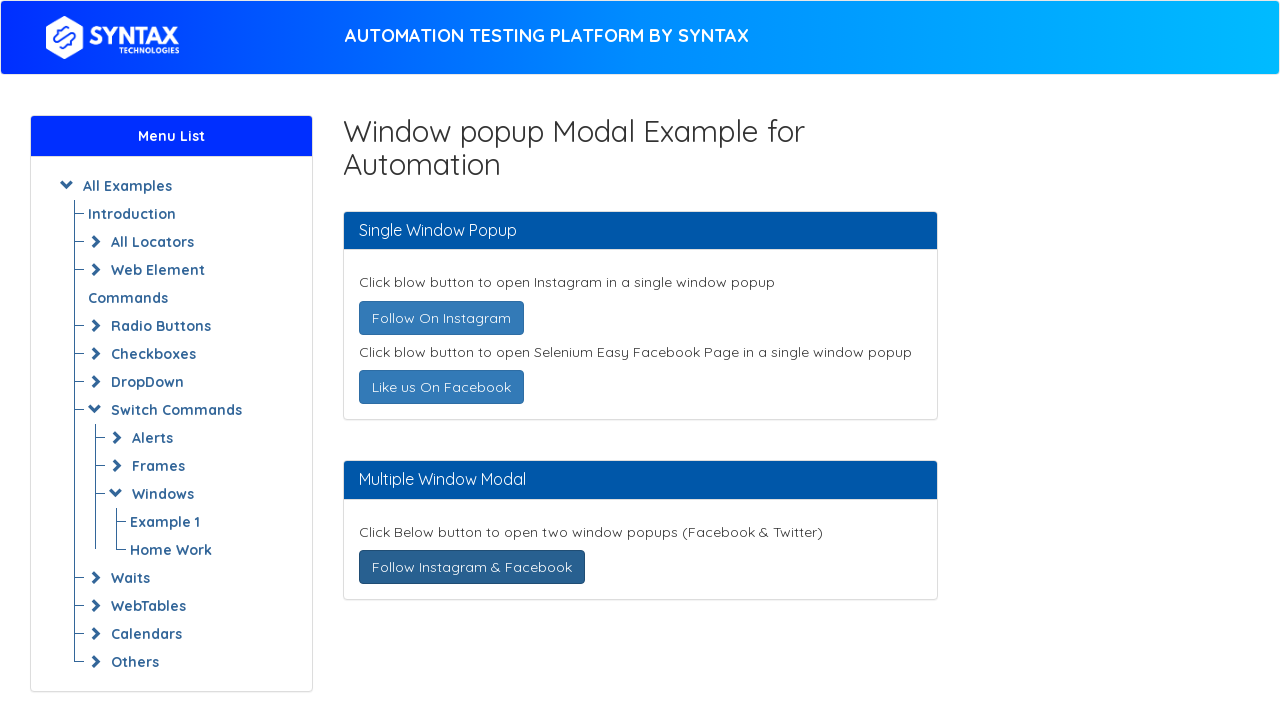

Retrieved popup window title: ''
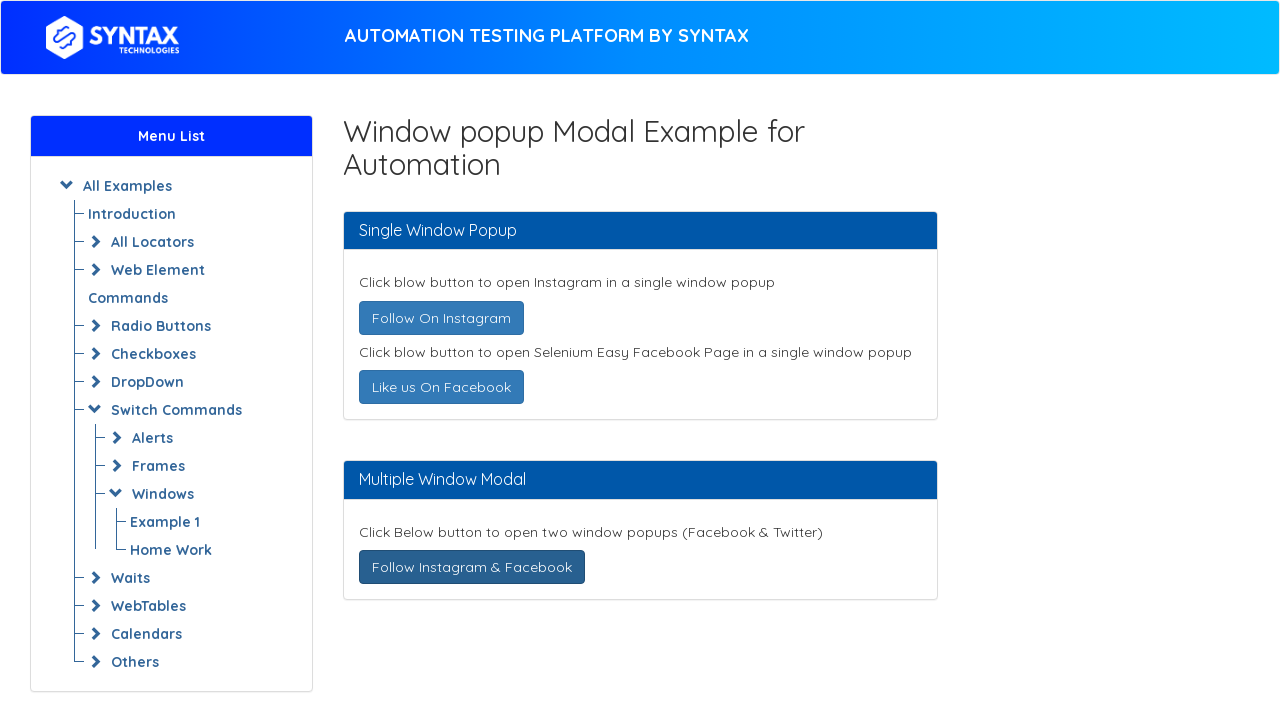

Closed popup window with title: ''
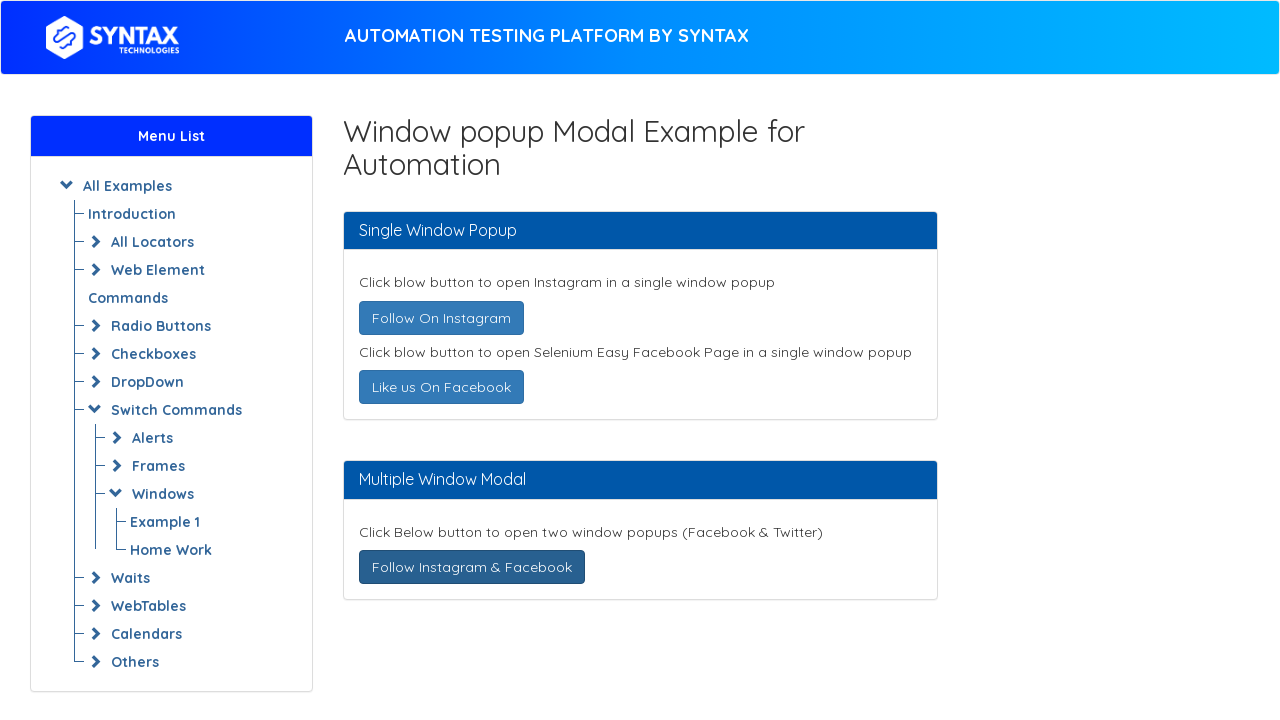

Brought main page window to front
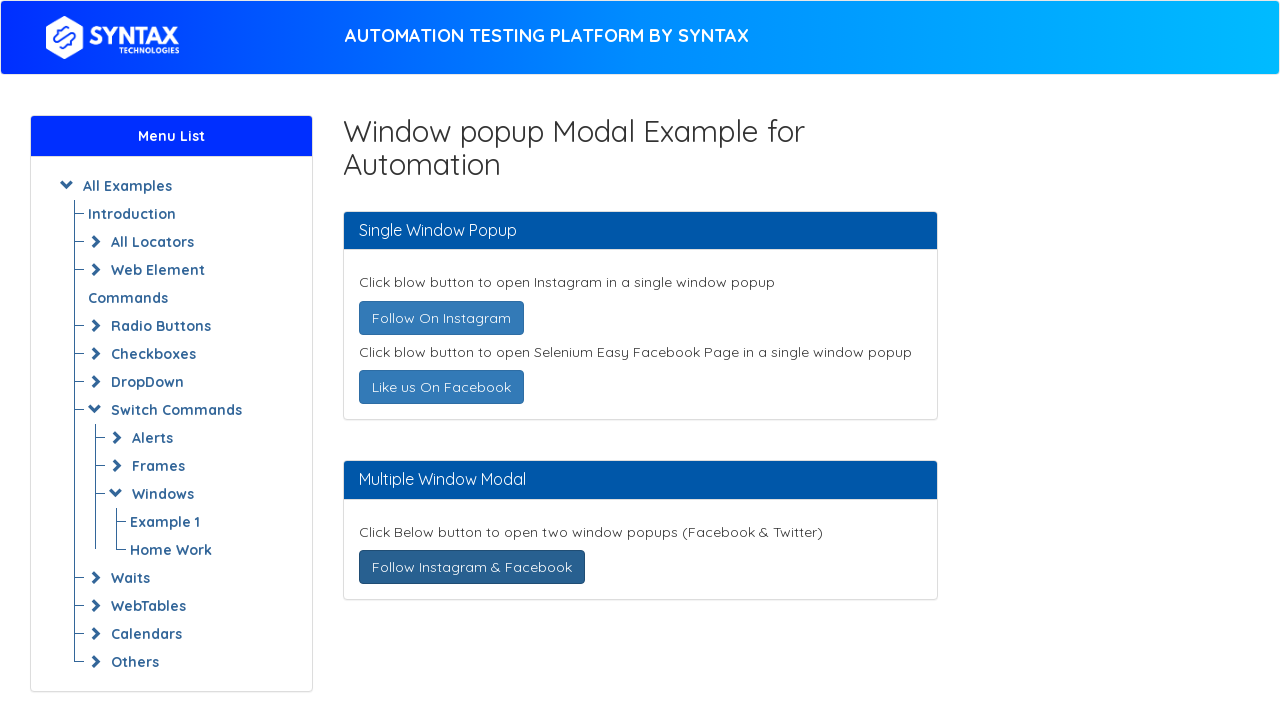

Clicked 'Follow On Instagram' button again on main page at (441, 318) on text=Follow On Instagram
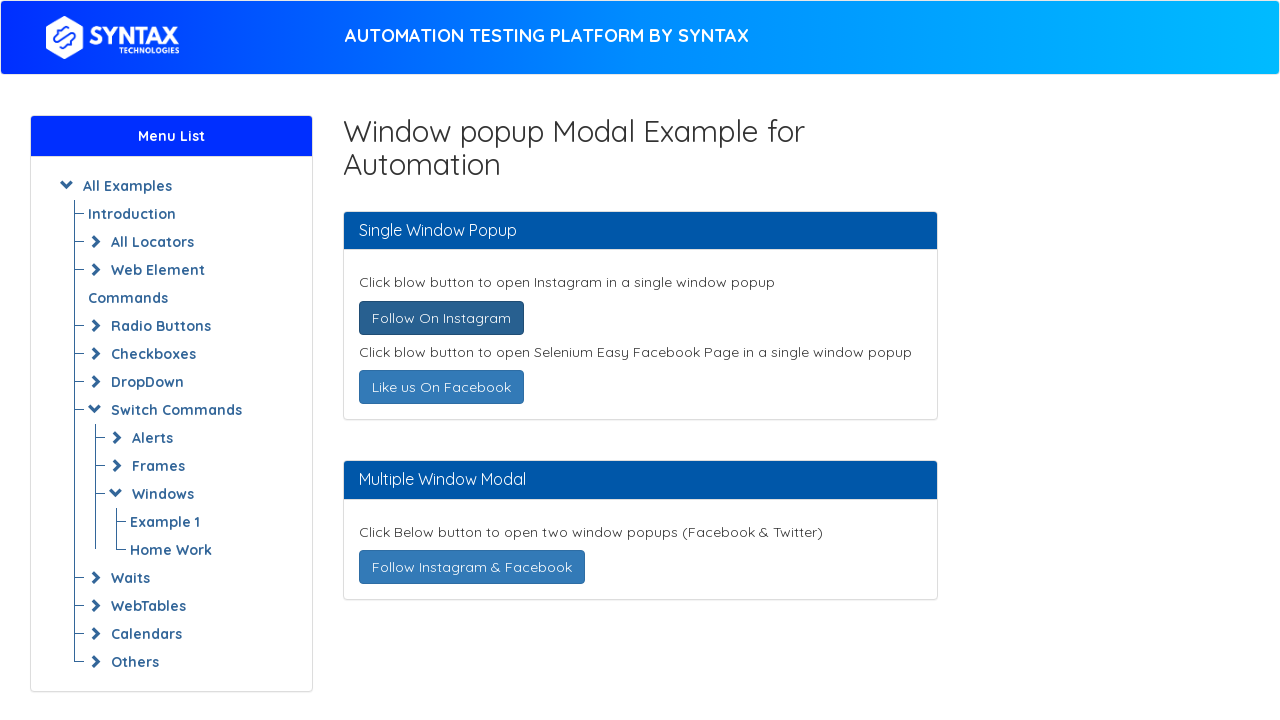

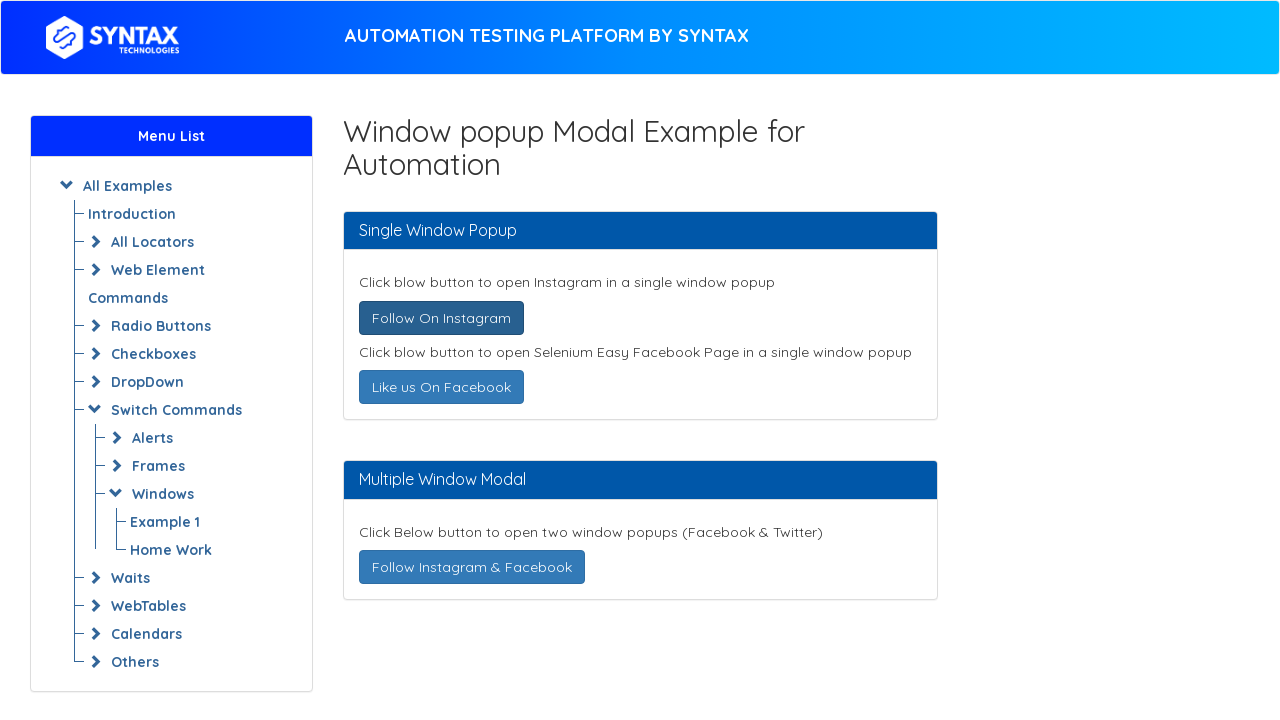